Tests the download functionality by navigating to the Upload and Download page and clicking the download button.

Starting URL: https://demoqa.com/elements

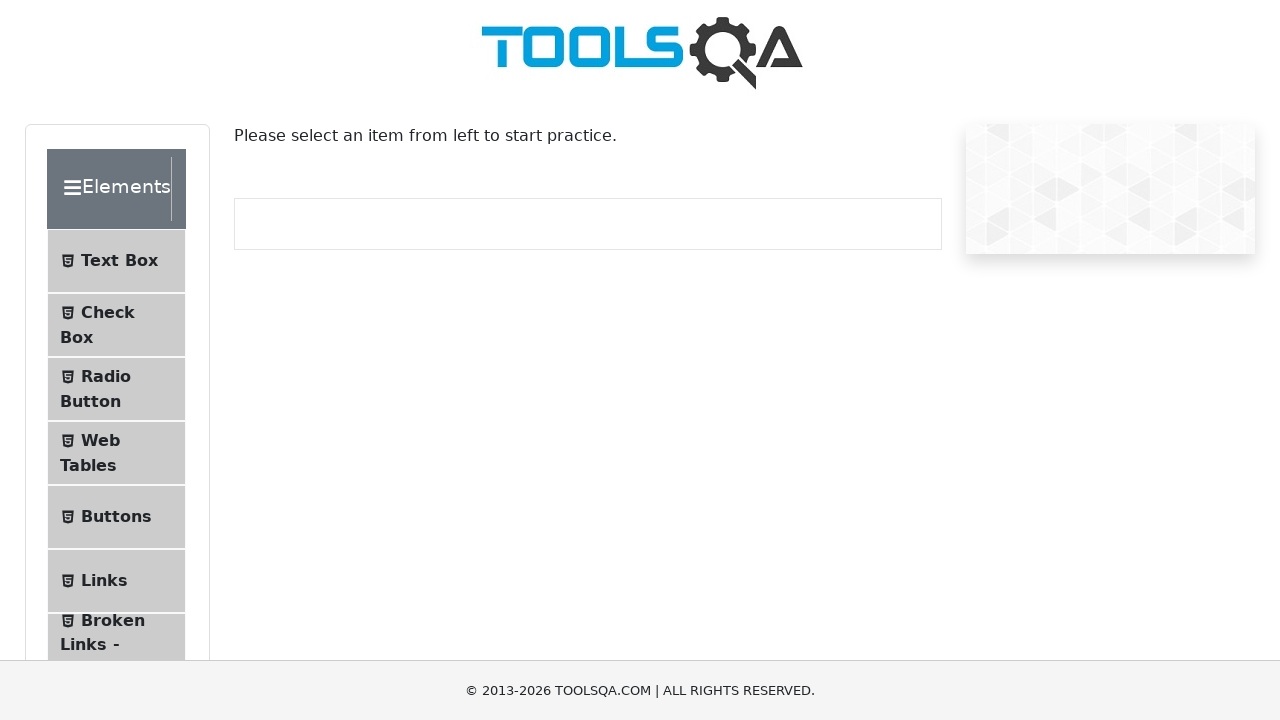

Clicked on 'Upload and Download' menu item at (112, 335) on xpath=//span[contains(text(), 'Upload and Download')]
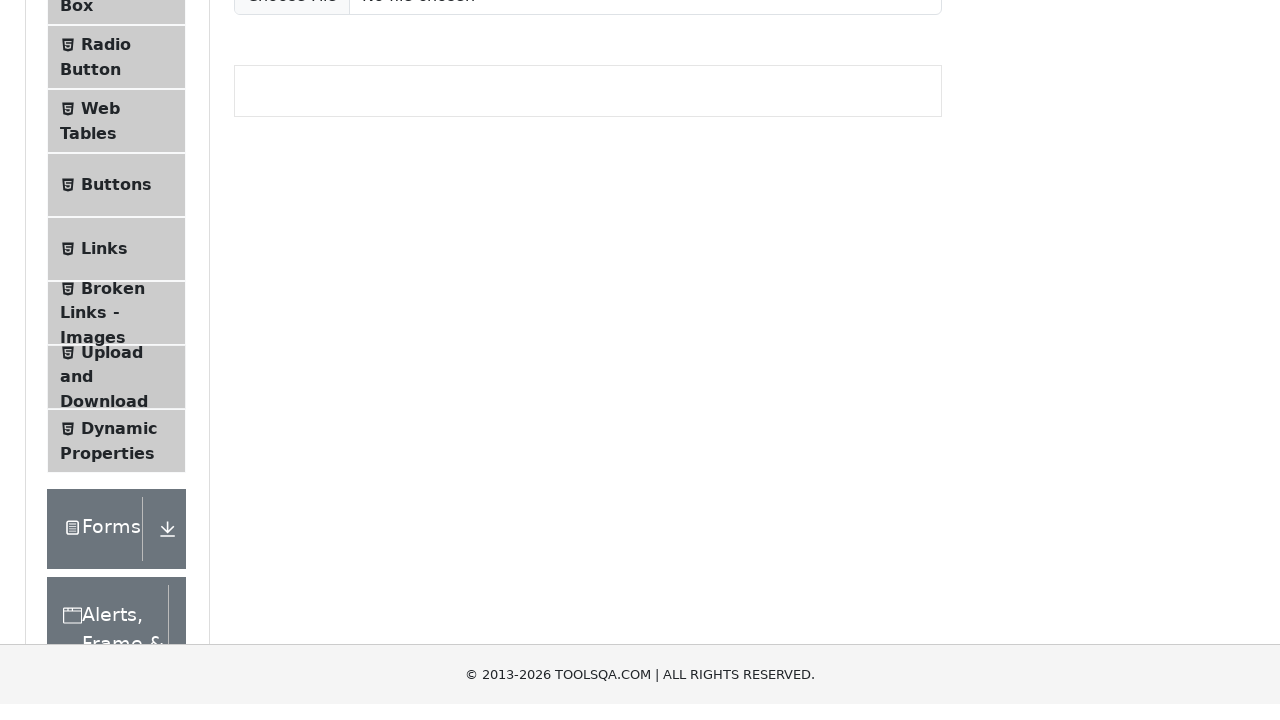

Clicked the download button at (286, 219) on #downloadButton
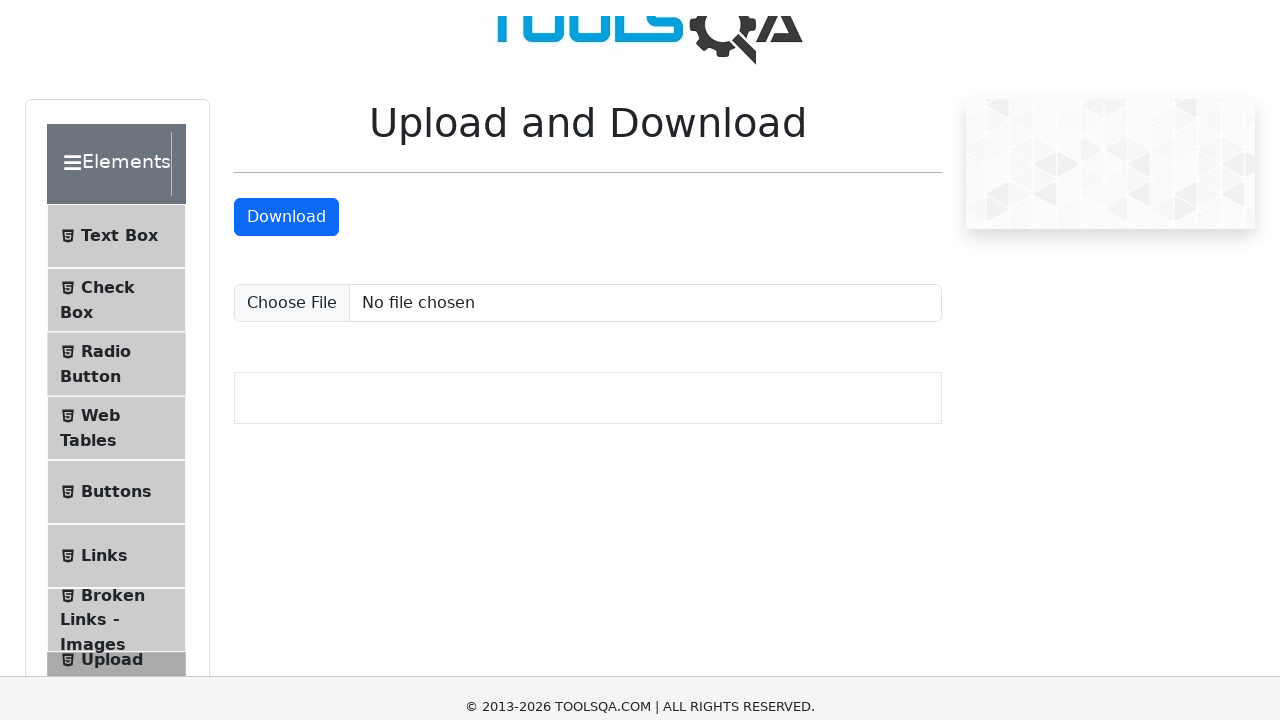

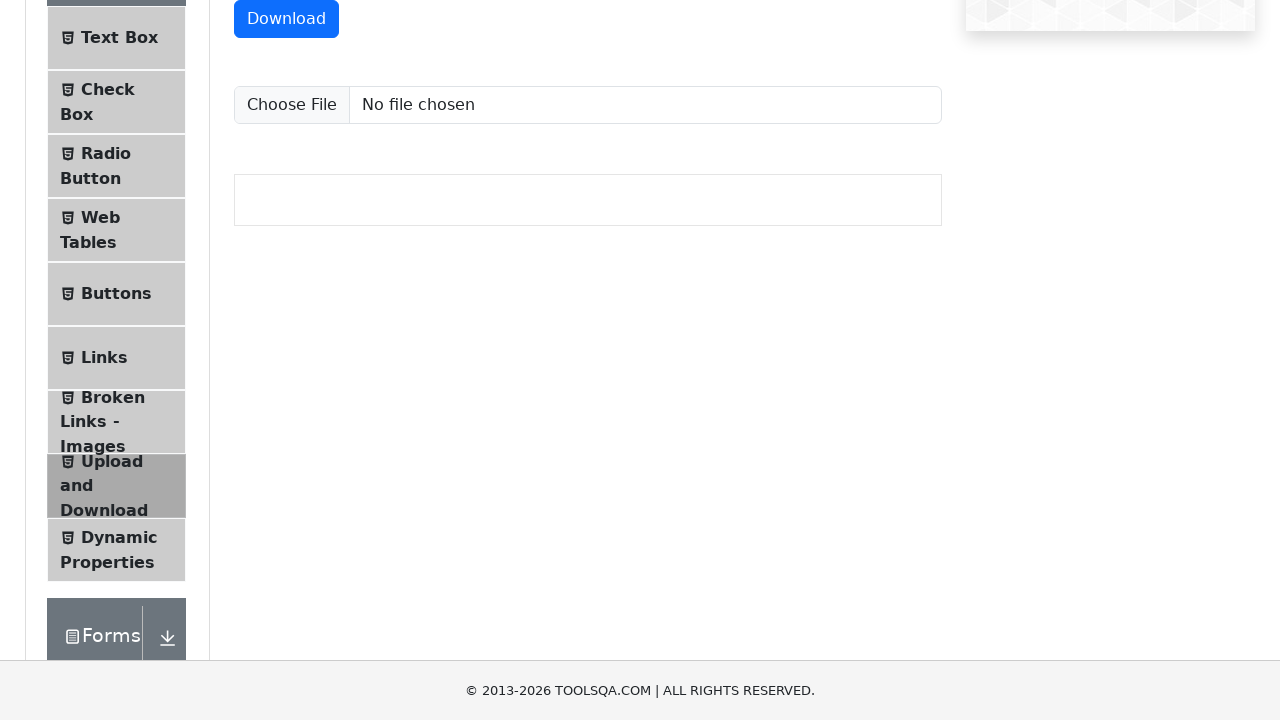